Navigates to team page and verifies the three author names are displayed correctly

Starting URL: http://www.99-bottles-of-beer.net/

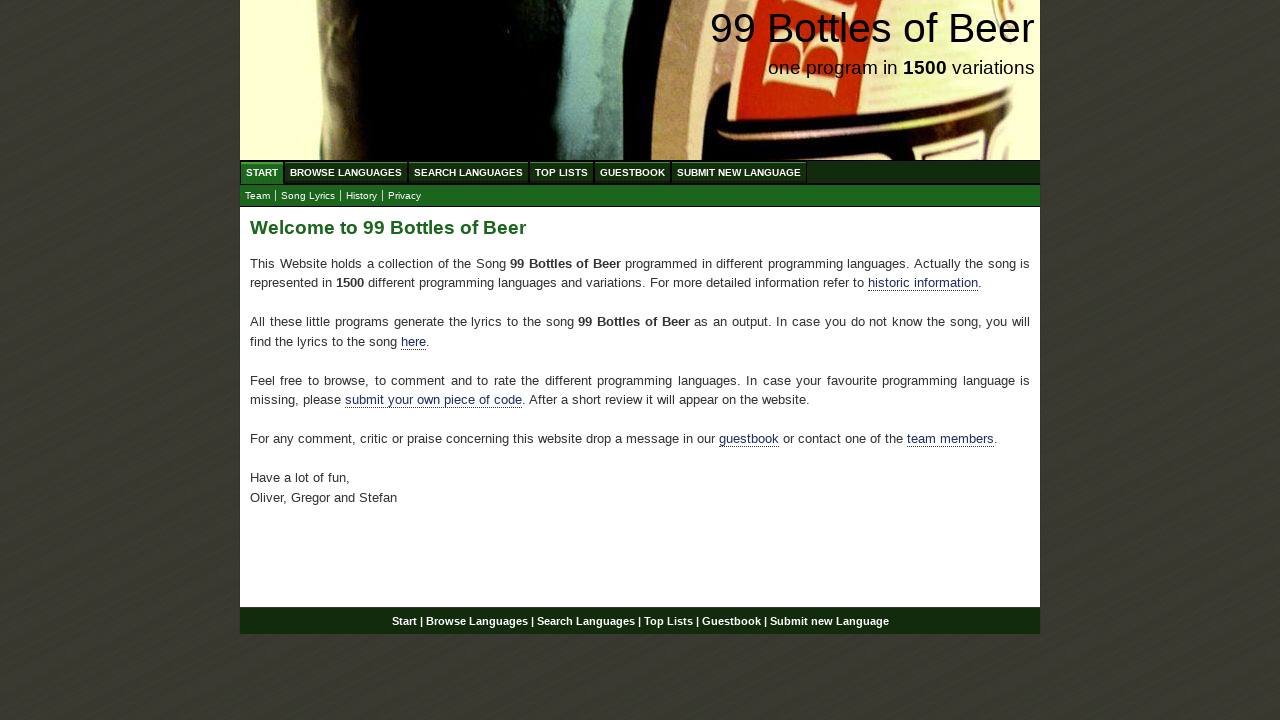

Clicked on link to team page at (950, 439) on xpath=//*[@id='main']/p[4]/a[2]
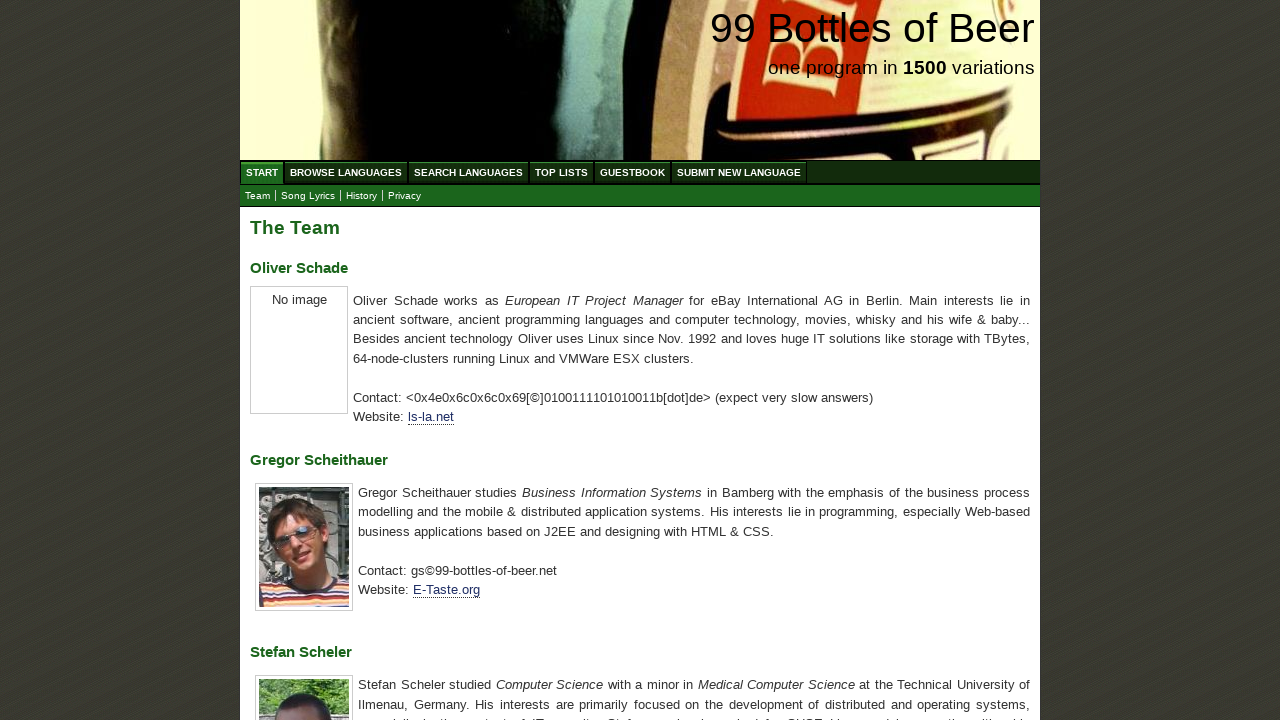

Retrieved Oliver's name from first h3 element
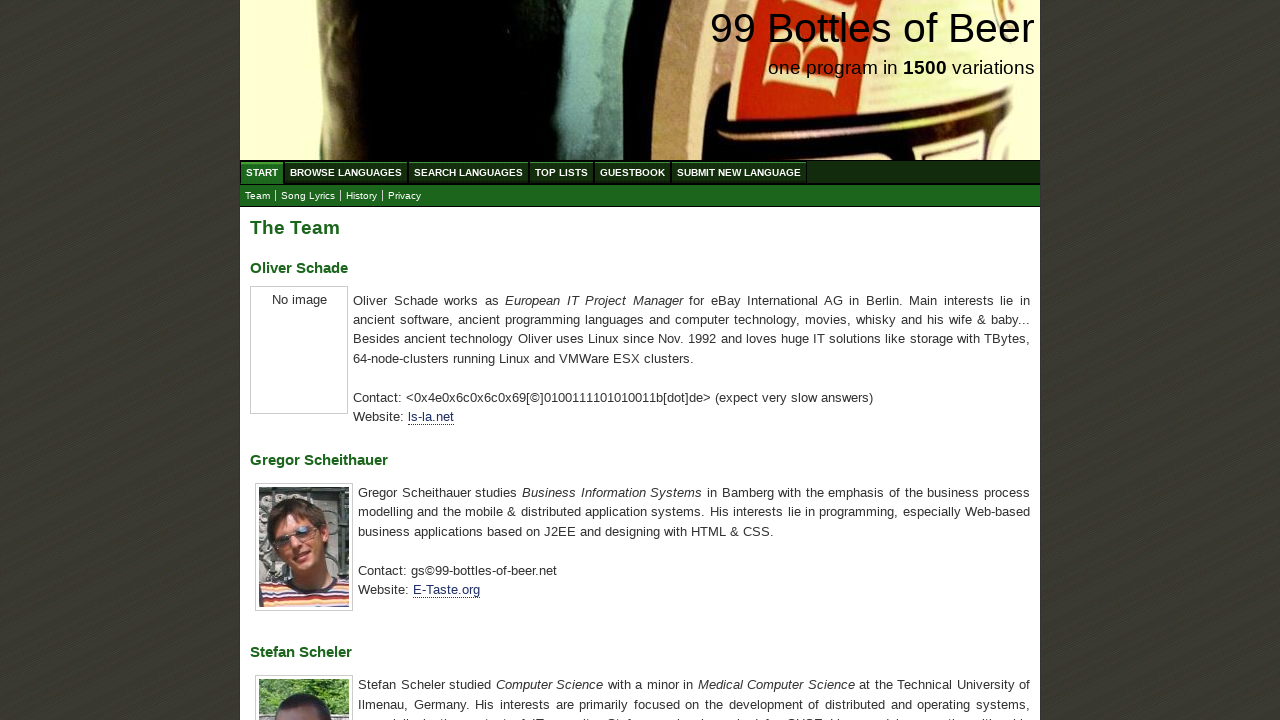

Verified Oliver Schade's name is displayed correctly
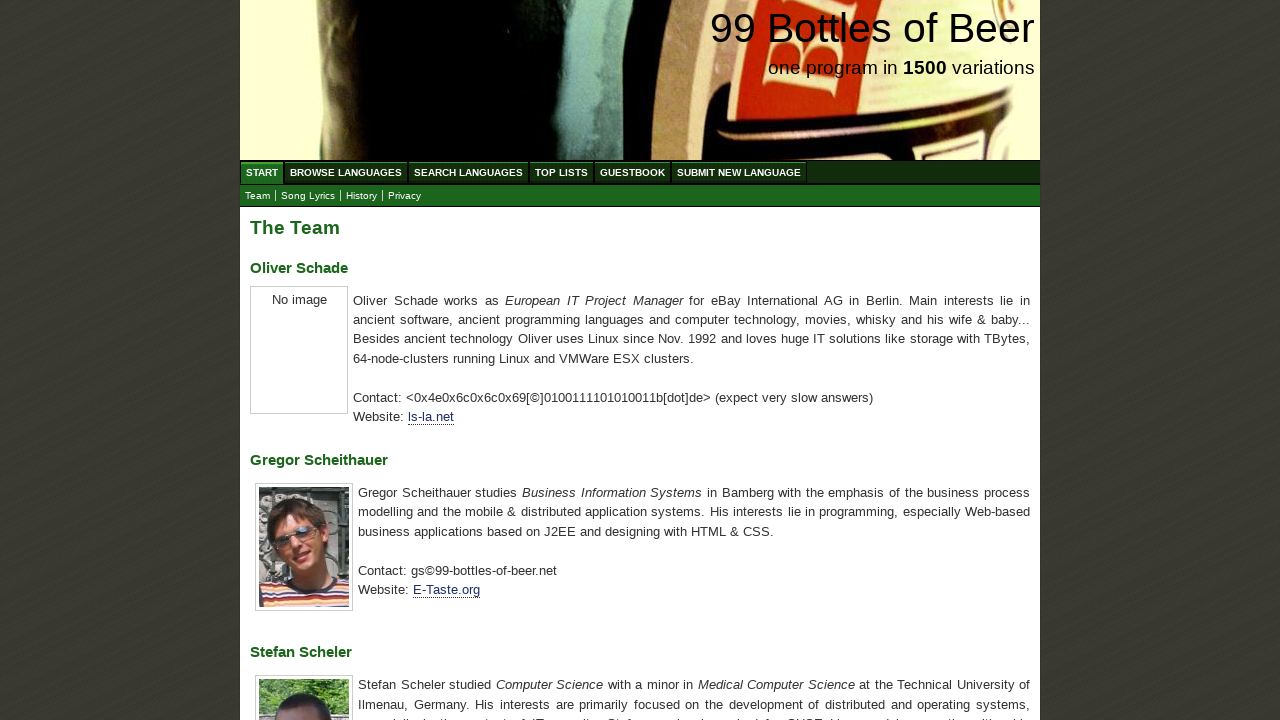

Retrieved Gregor's name from second h3 element
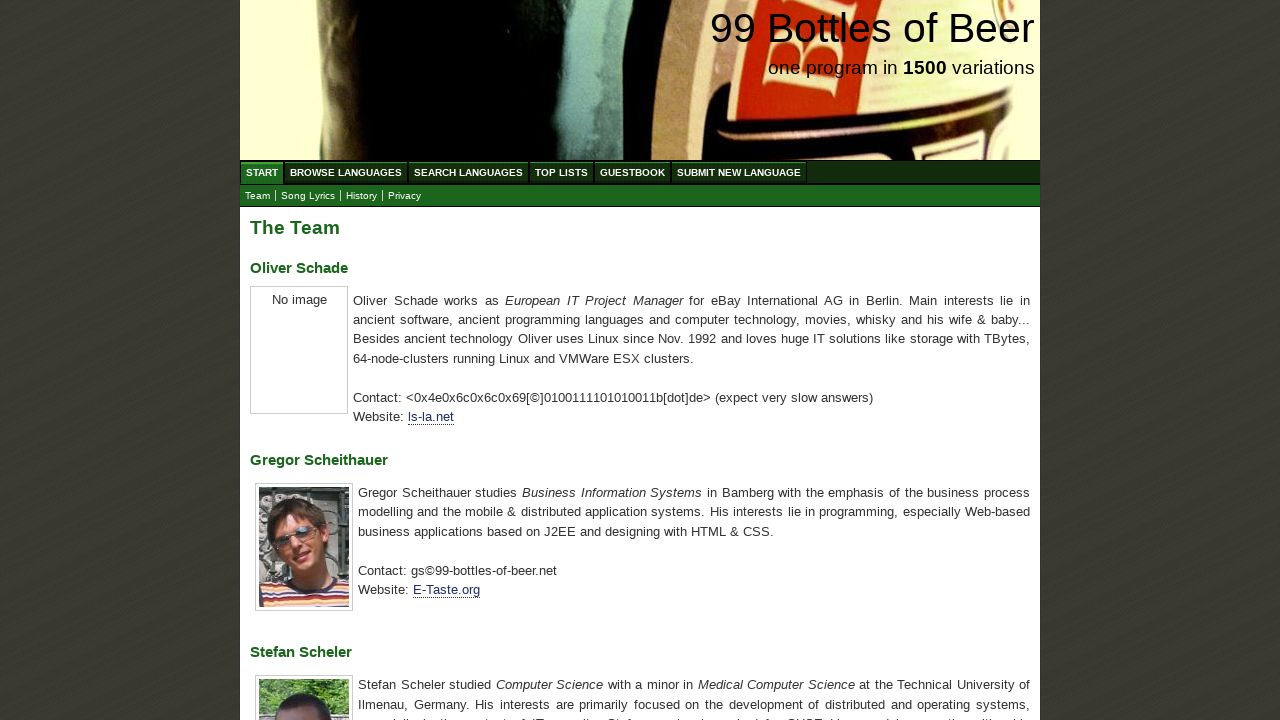

Verified Gregor Scheithauer's name is displayed correctly
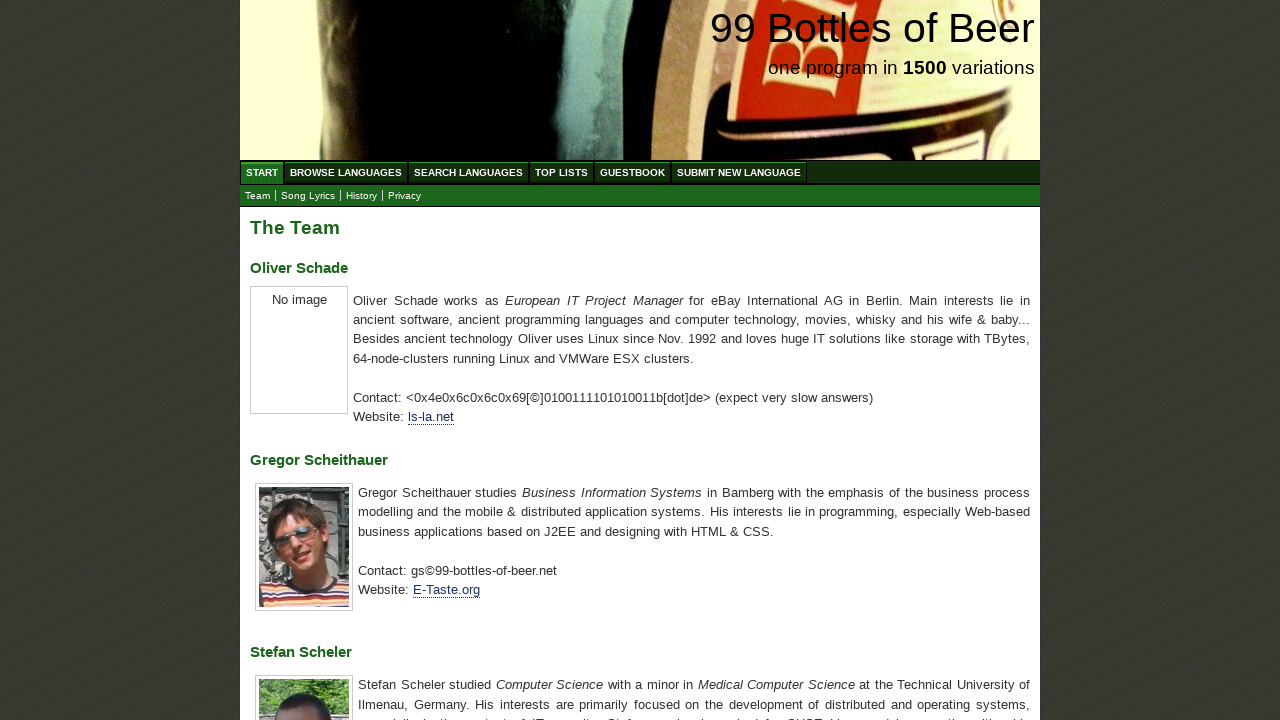

Retrieved Stefan's name from third h3 element
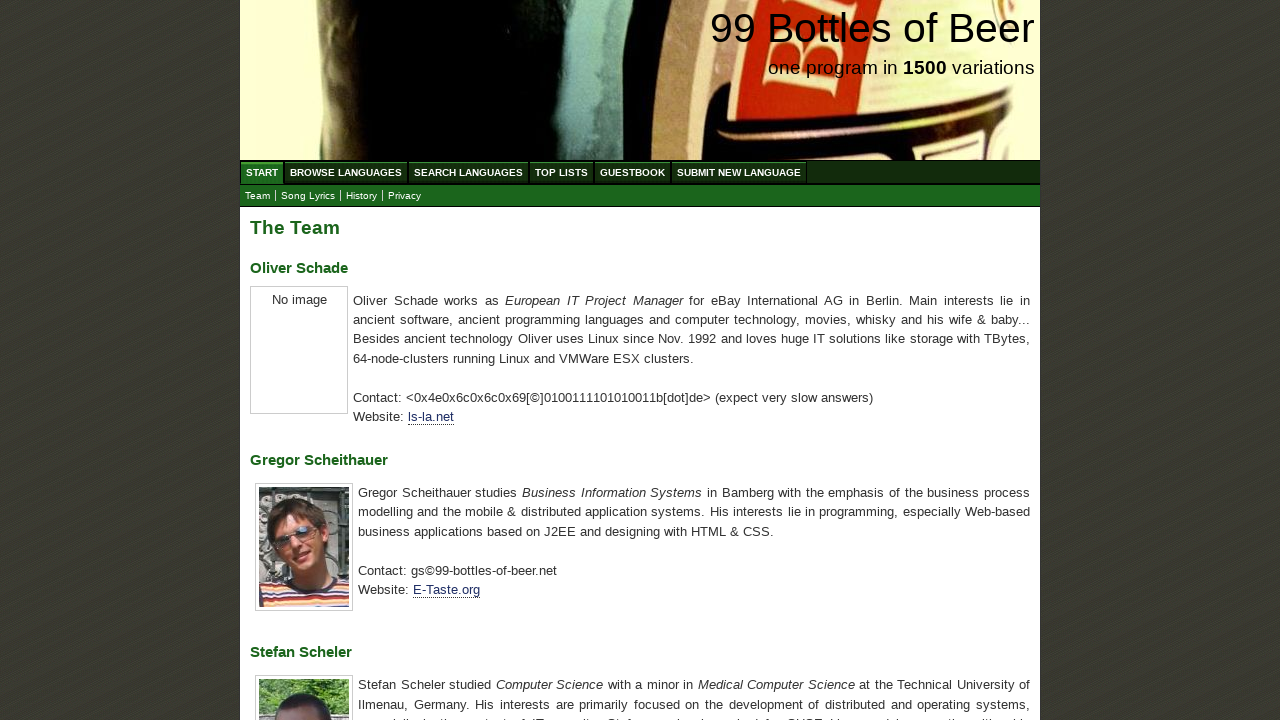

Verified Stefan Scheler's name is displayed correctly
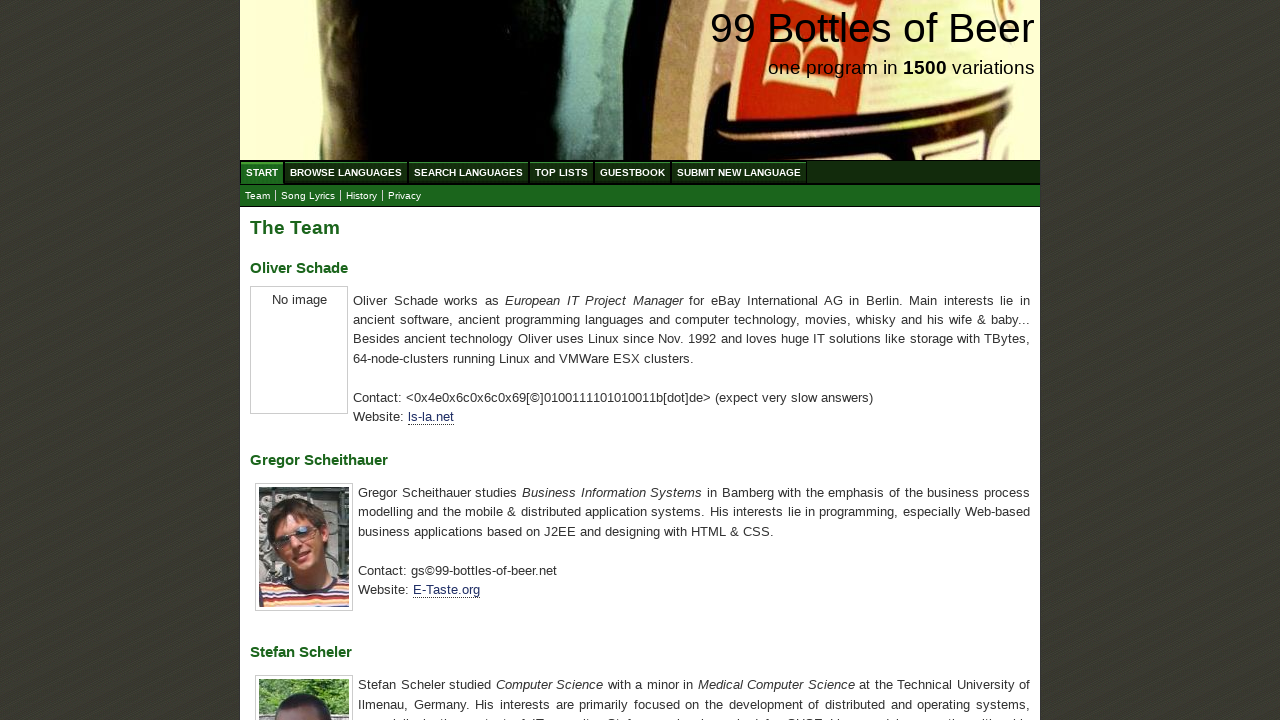

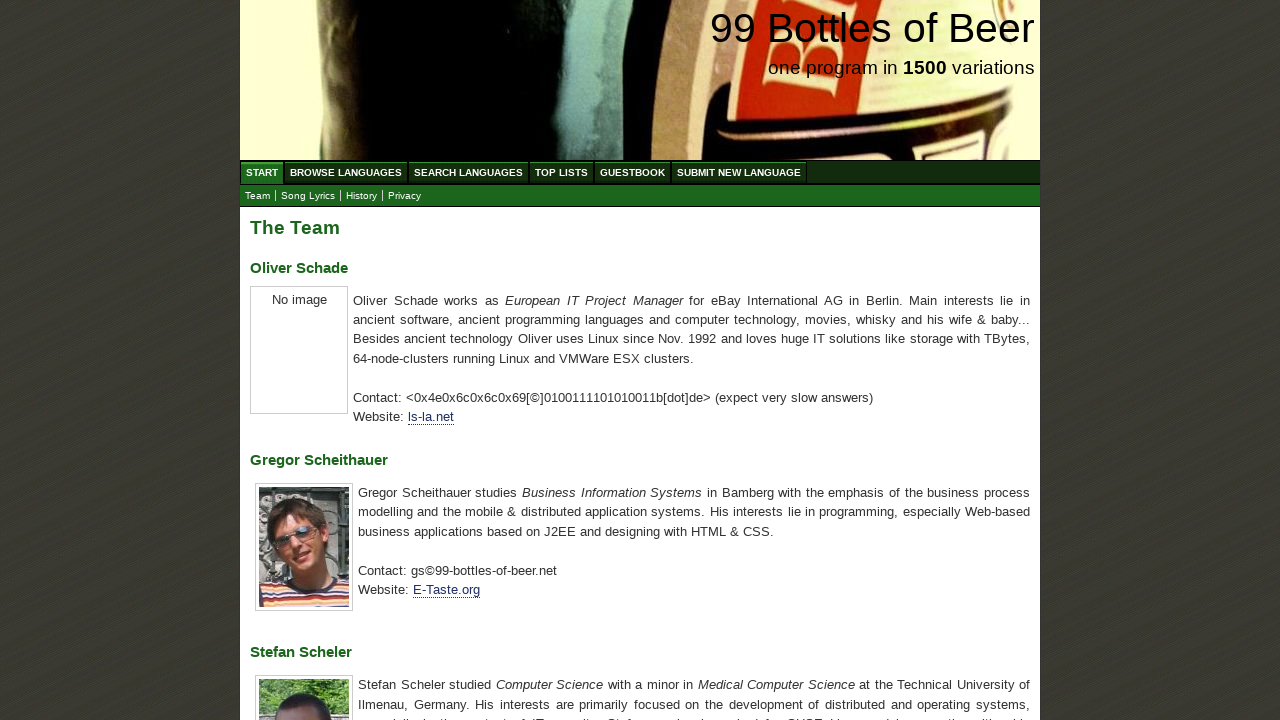